Tests submitting a Contact Us form with Website Technical Issues topic and verifying form submission success.

Starting URL: https://www.ddsdiscounts.com/contact-us/

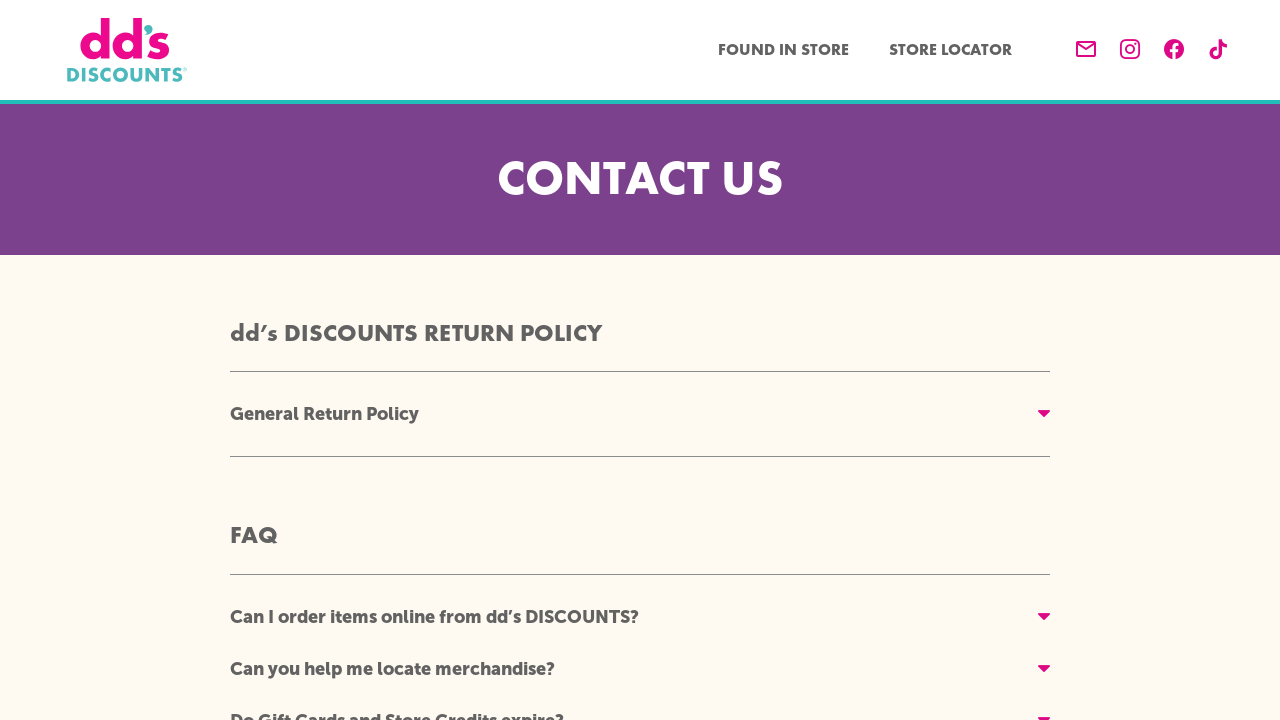

Scrolled to contact form body
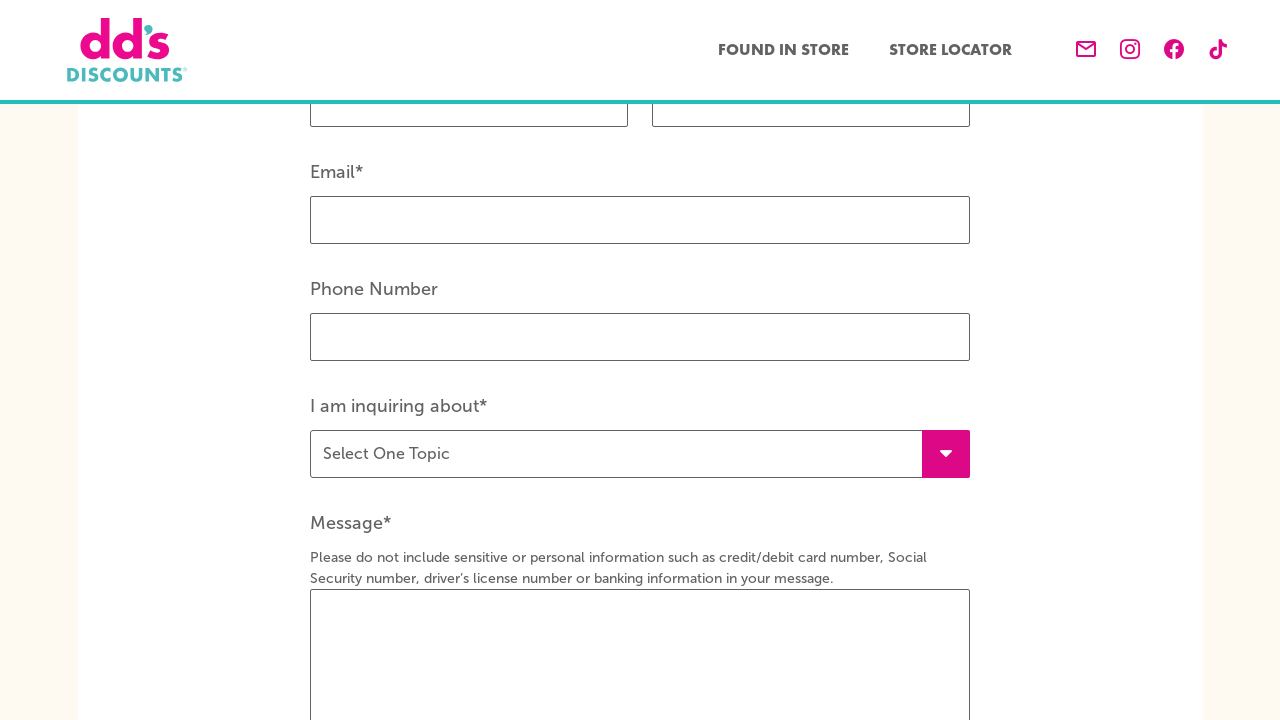

Filled first name field with 'Amanda' on #form-firstname
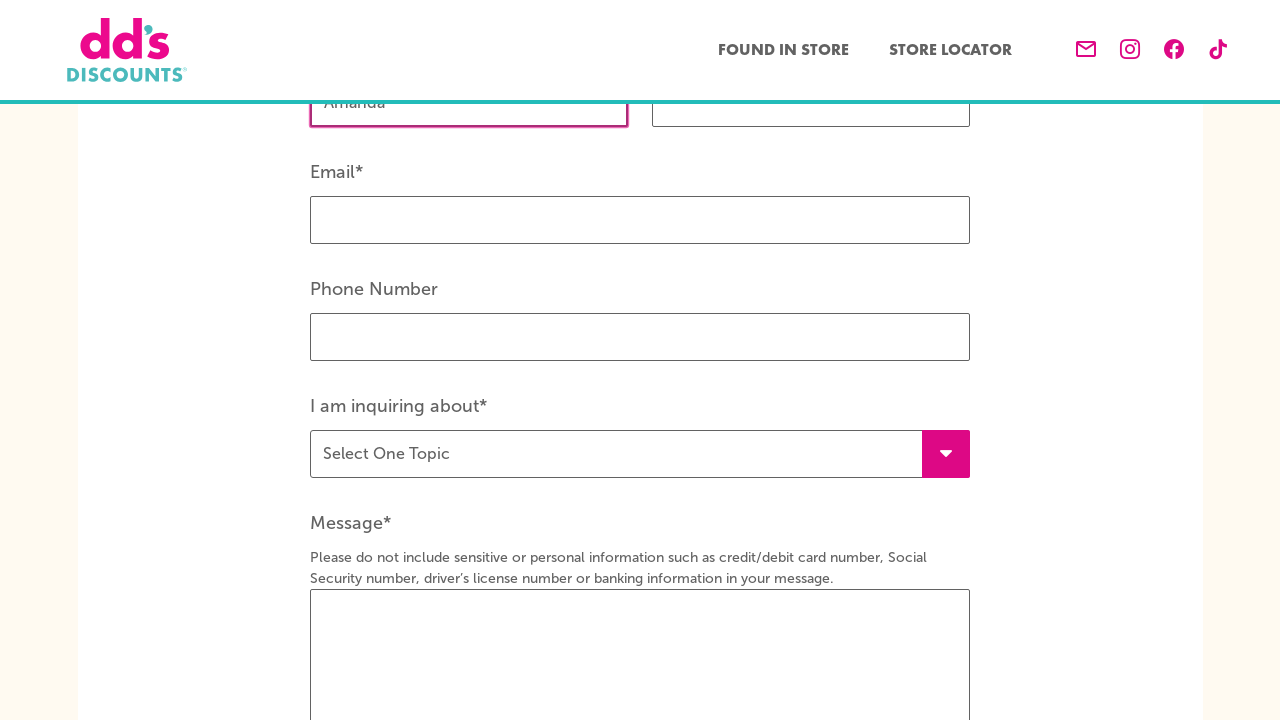

Filled last name field with 'Davis' on #form-lastname
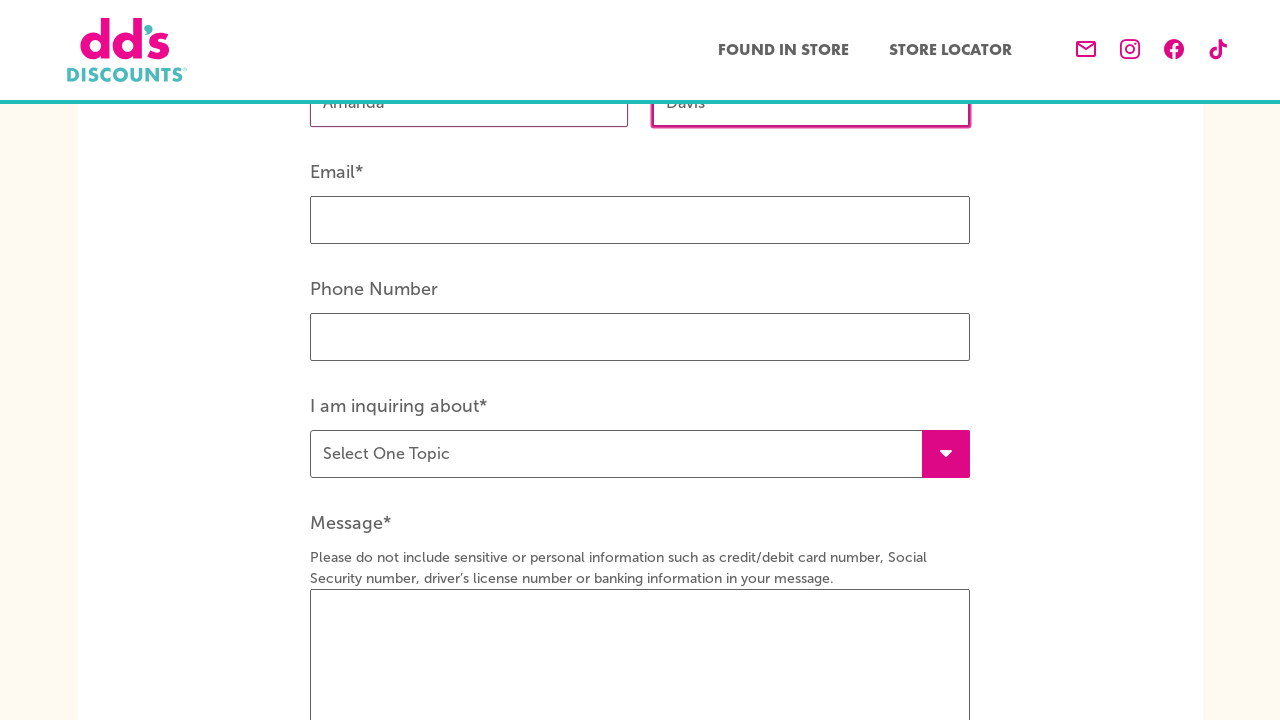

Filled email field with 'amanda.d@example.com' on #form-email
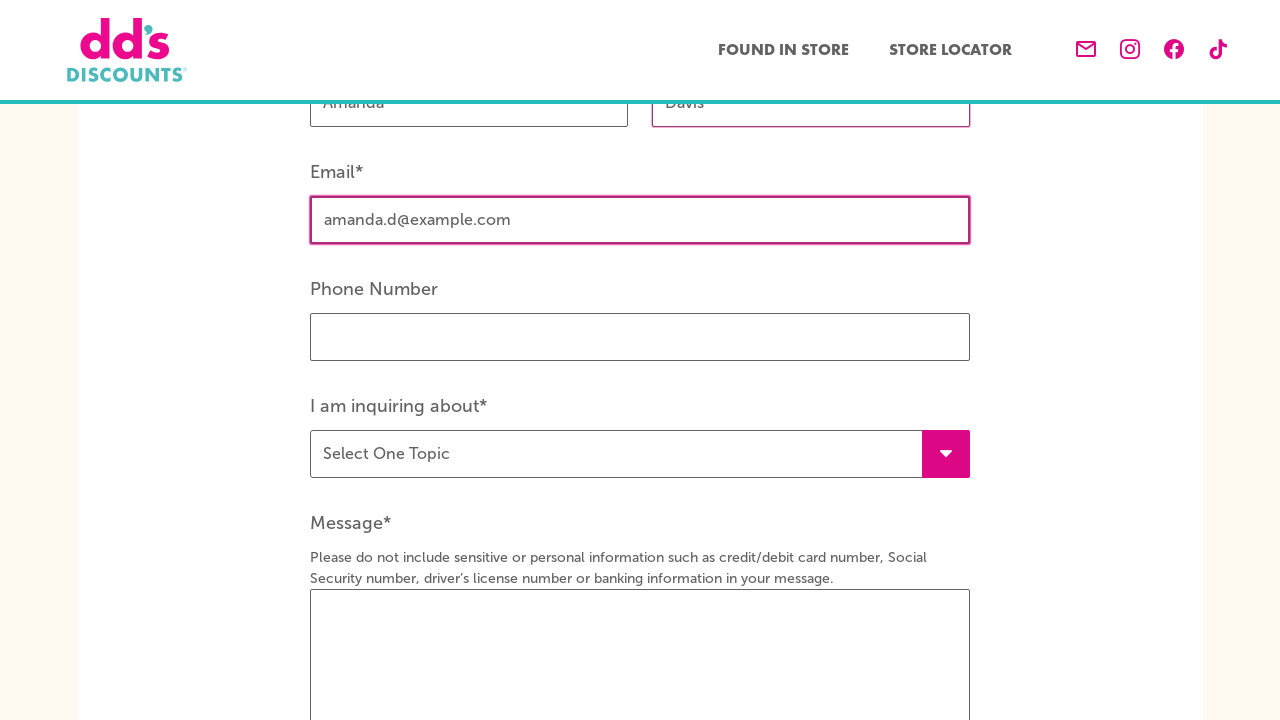

Filled phone field with '5558642097' on #form-phone
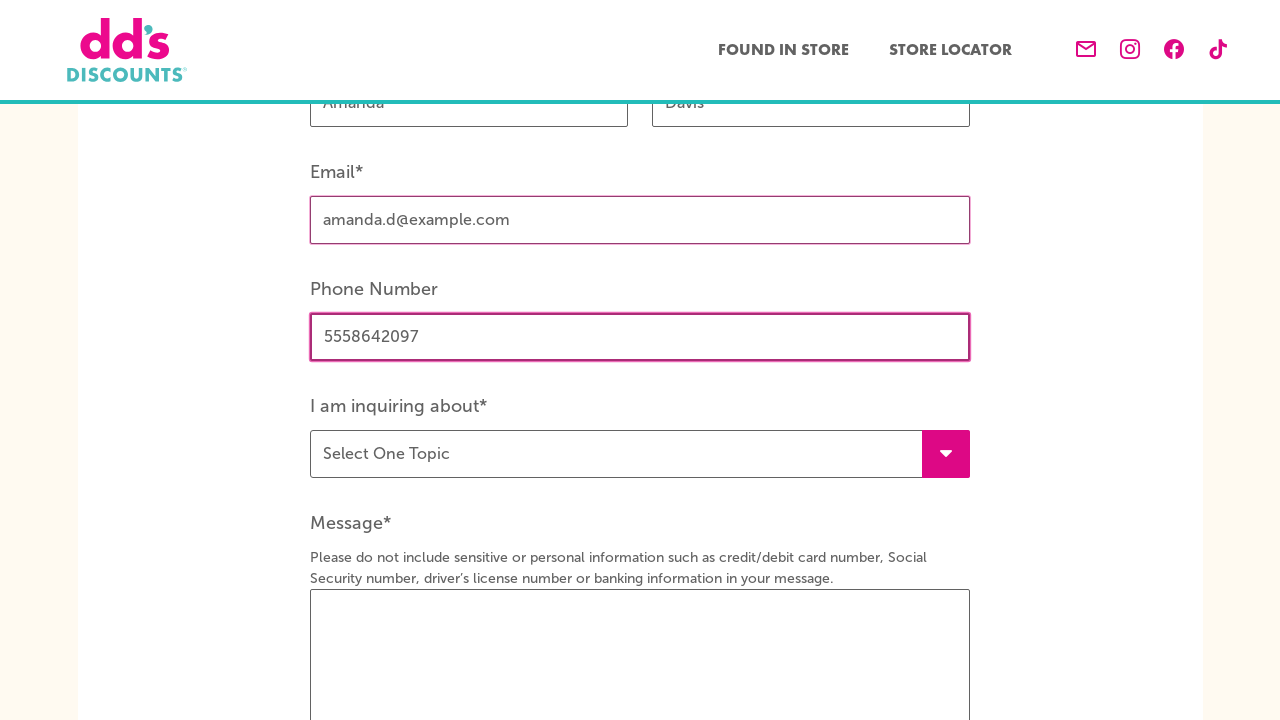

Selected 'Website Technical Issues' from inquiry topic dropdown on #form-inquiry
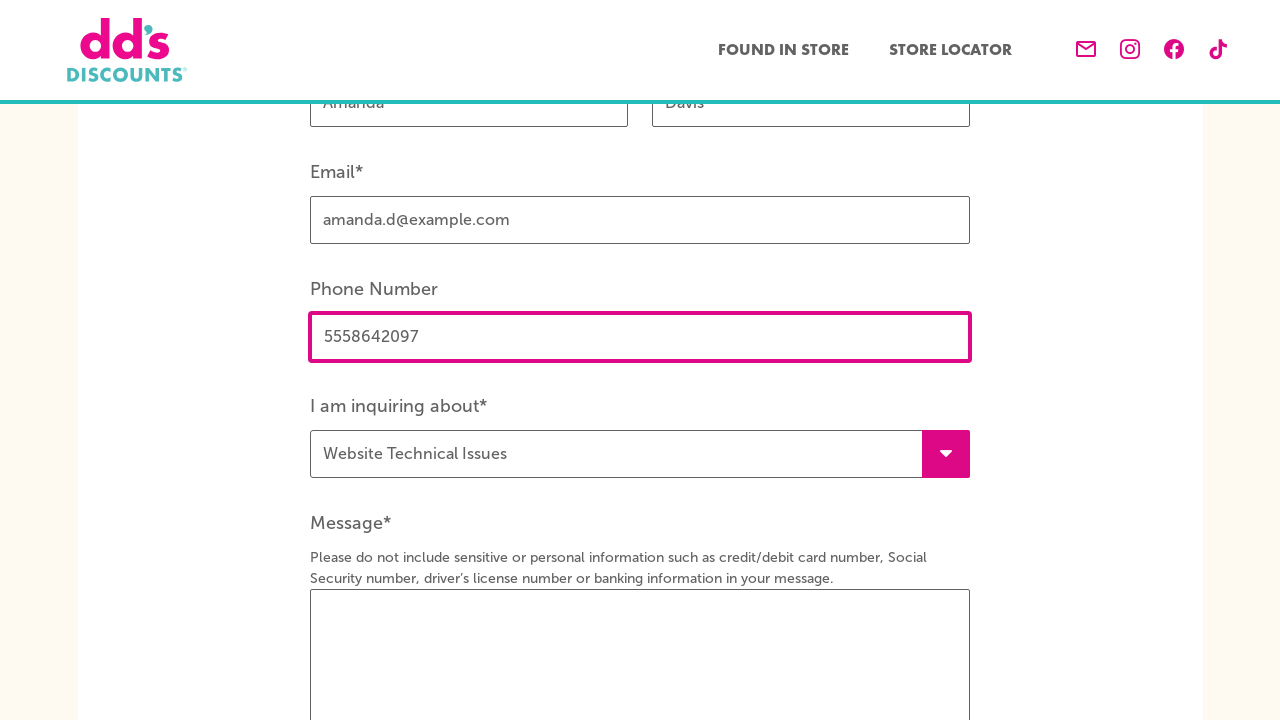

Filled message field with store locator issue description on #form-message
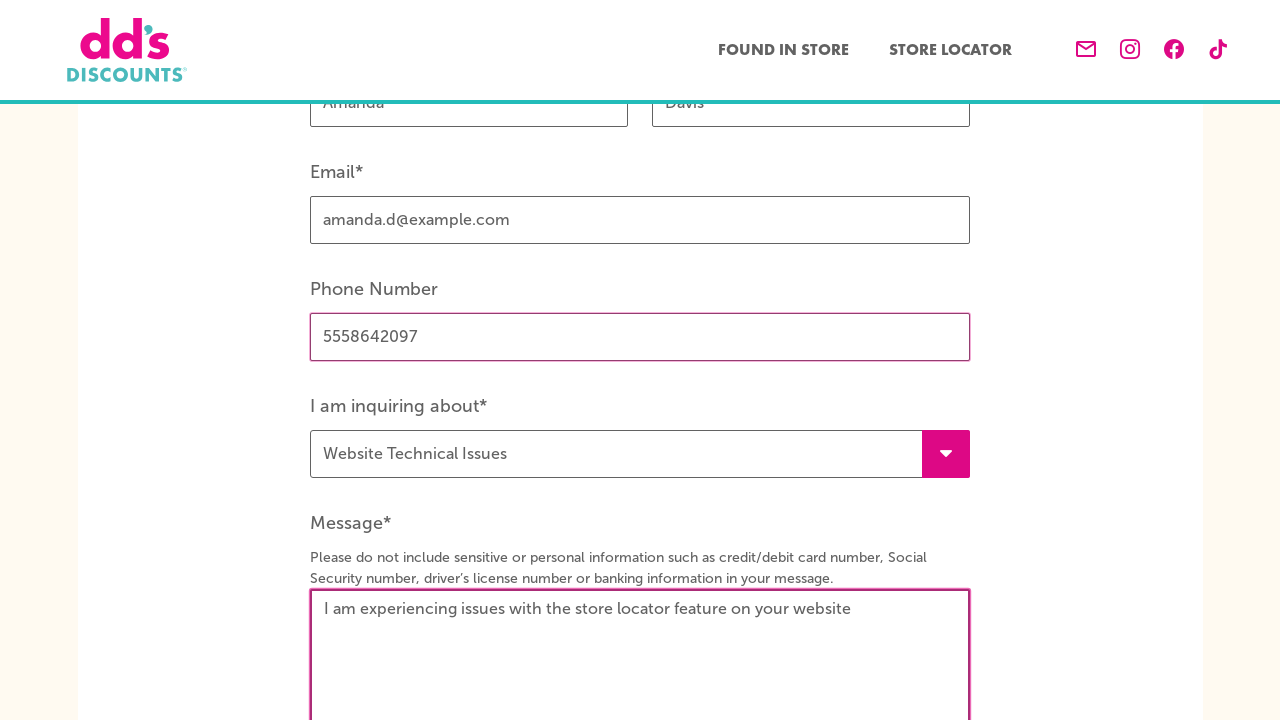

Clicked Submit button to submit the contact form at (378, 360) on xpath=//span[contains(text(),'Submit')]
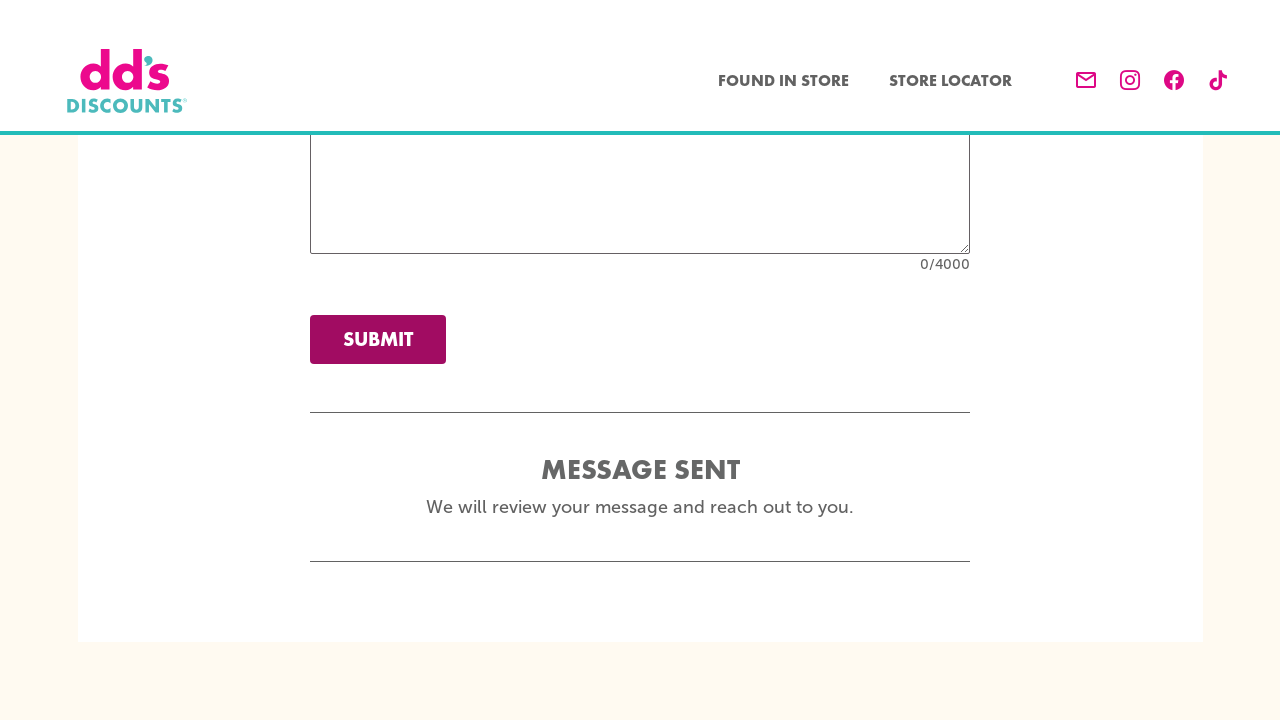

Form submission success verified - 'Message Sent' confirmation displayed
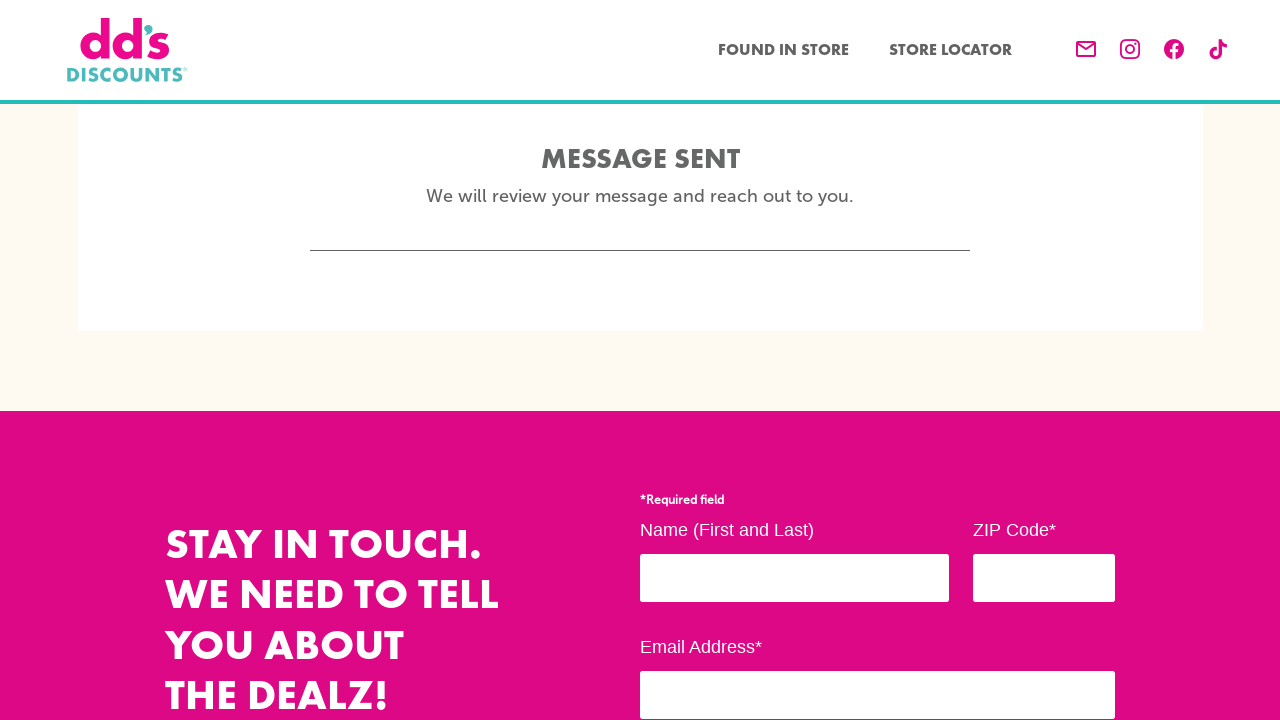

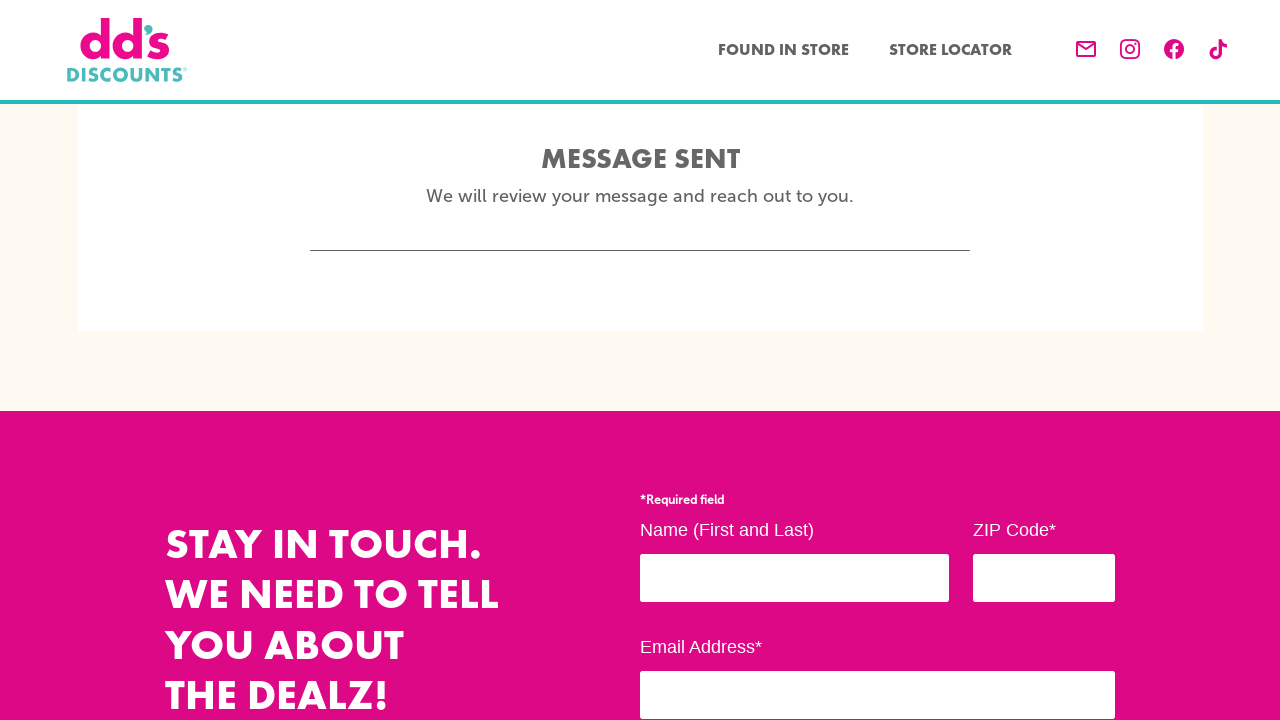